Tests autocomplete functionality by typing partial text, selecting a suggestion with keyboard, and verifying the autocompleted value

Starting URL: http://qaclickacademy.com/practice.php

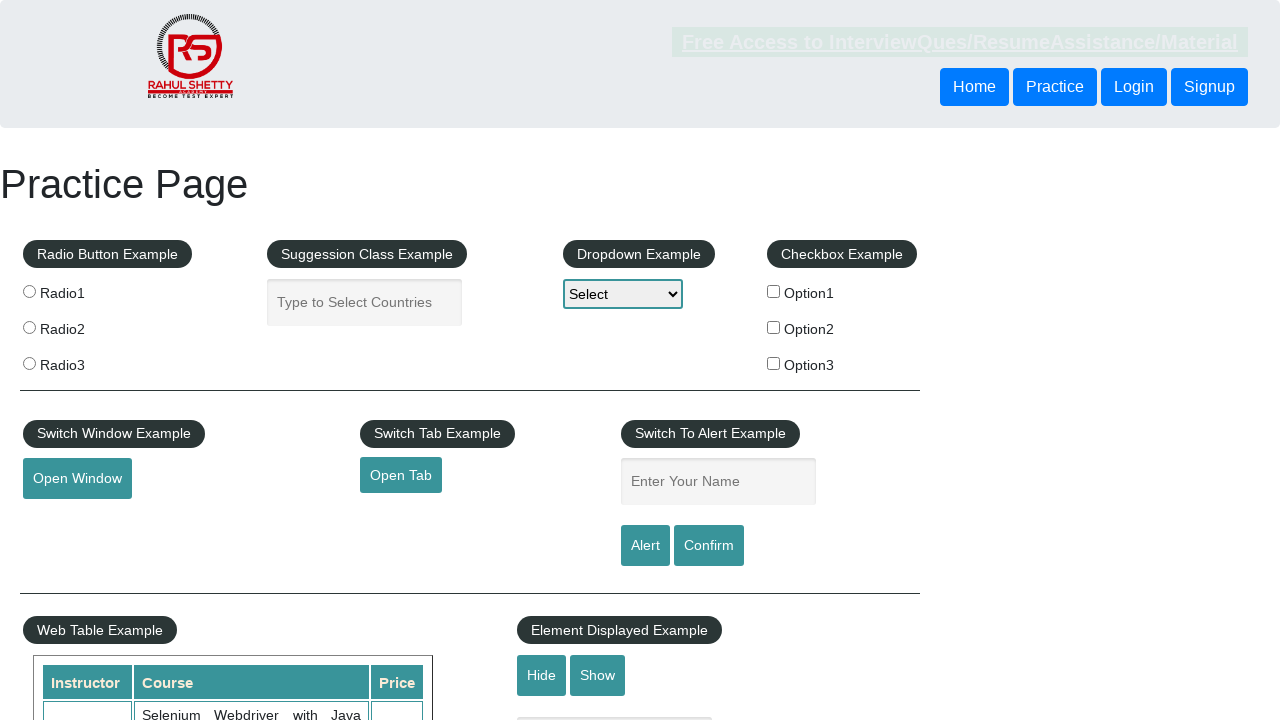

Filled autocomplete field with 'King' on #autocomplete
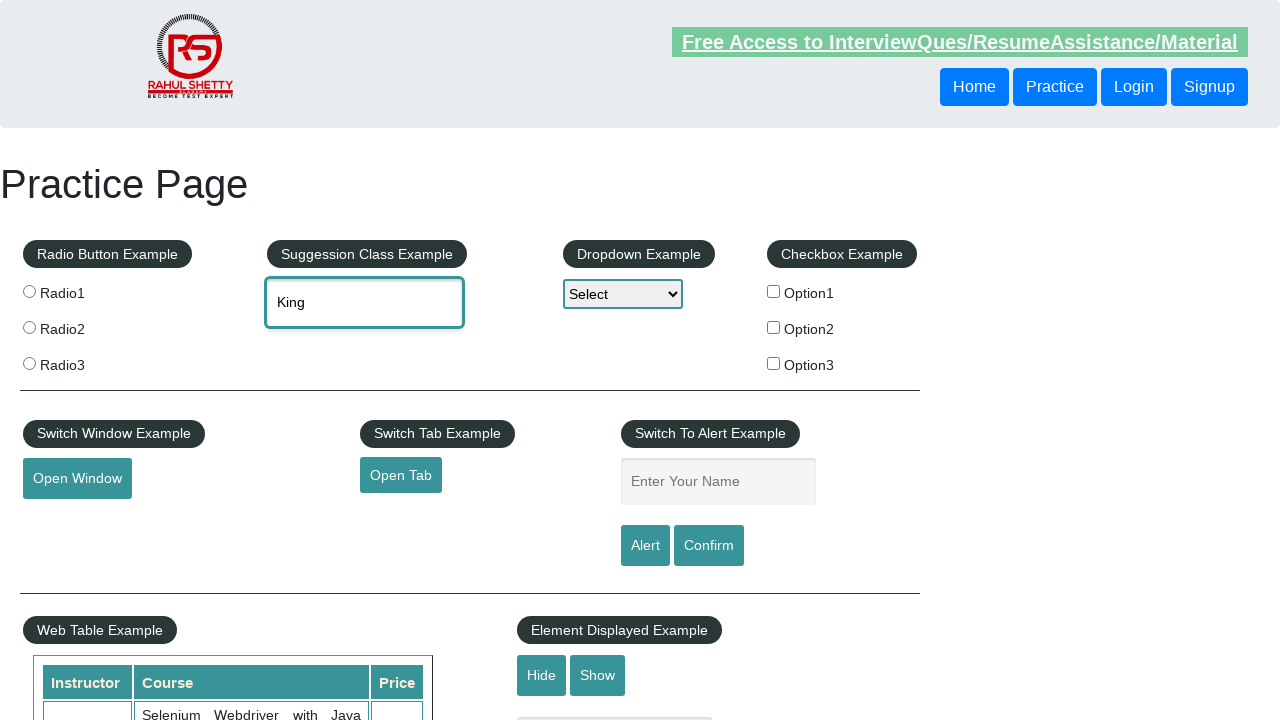

Waited 1000ms for autocomplete suggestions to appear
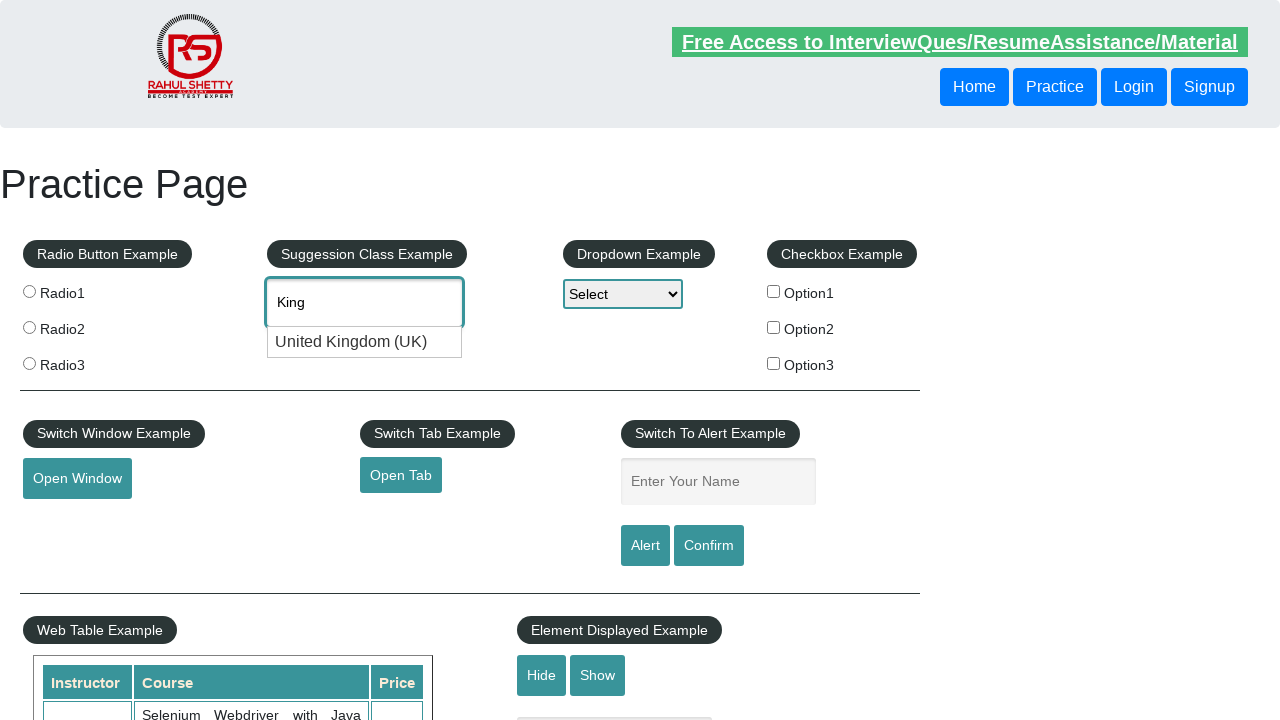

Pressed ArrowDown to navigate to first autocomplete suggestion on #autocomplete
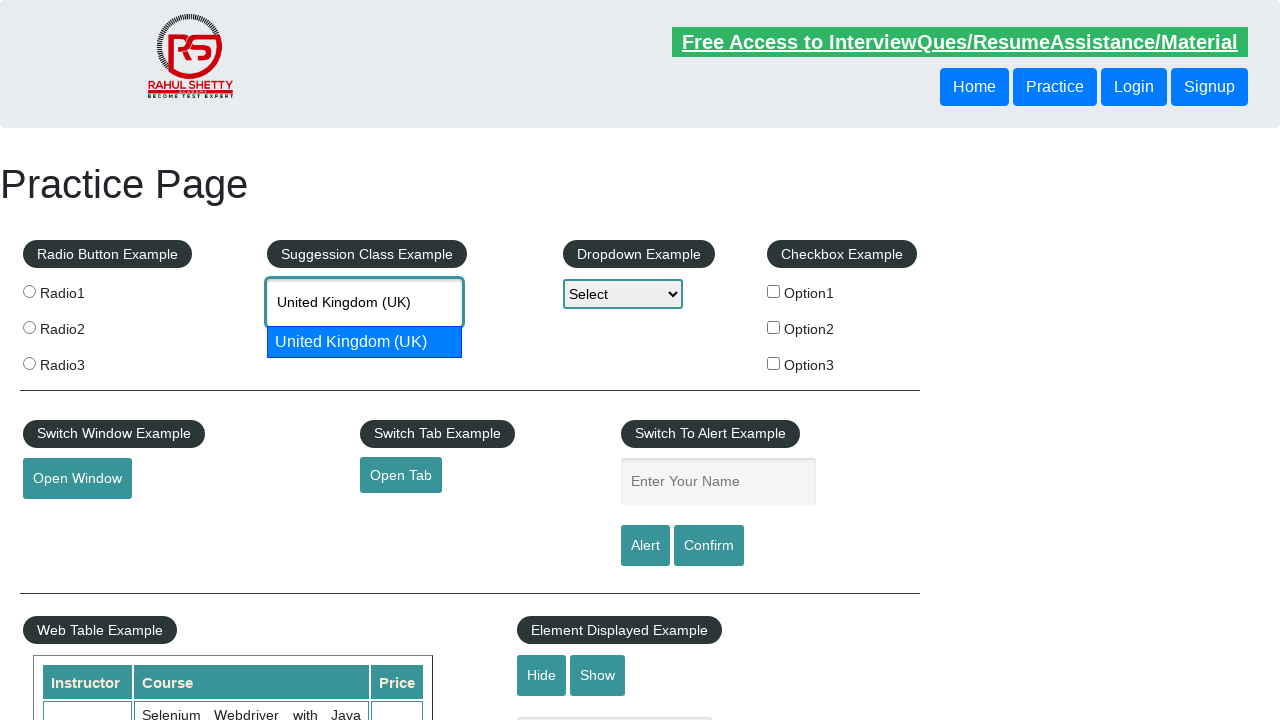

Pressed Enter to select the highlighted autocomplete suggestion on #autocomplete
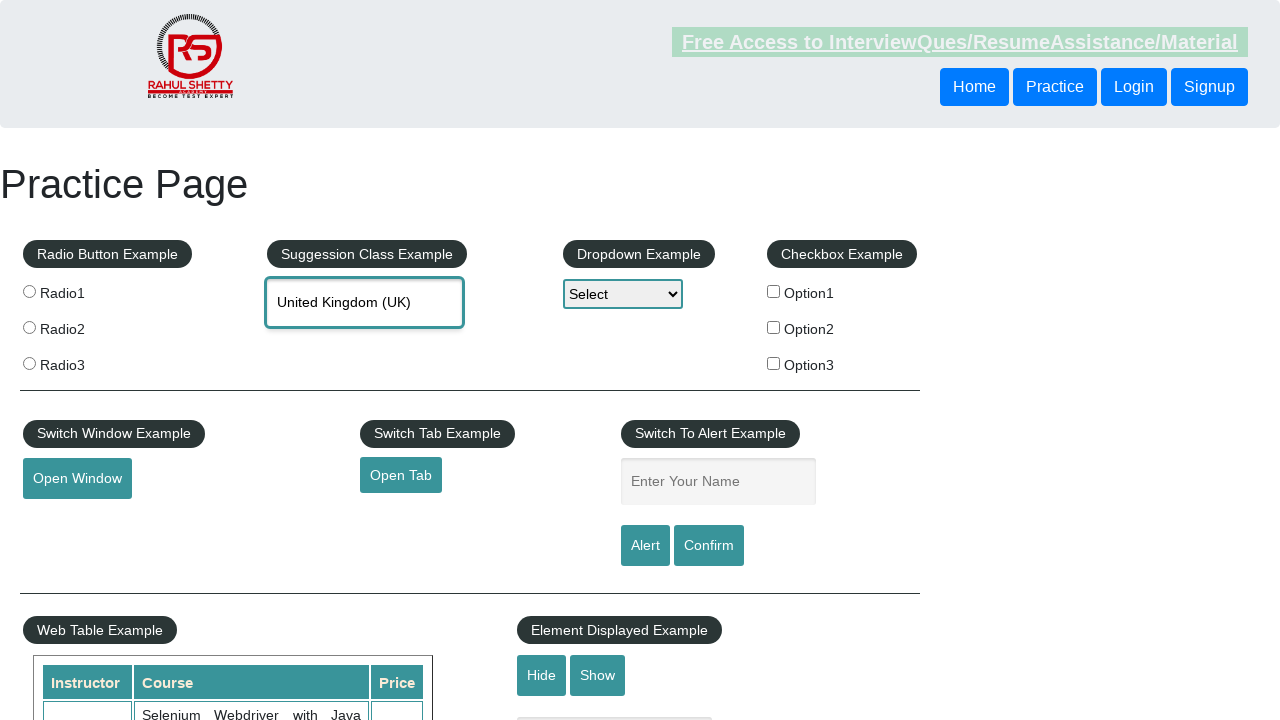

Verified autocomplete field contains expected value: 'United Kingdom (UK)'
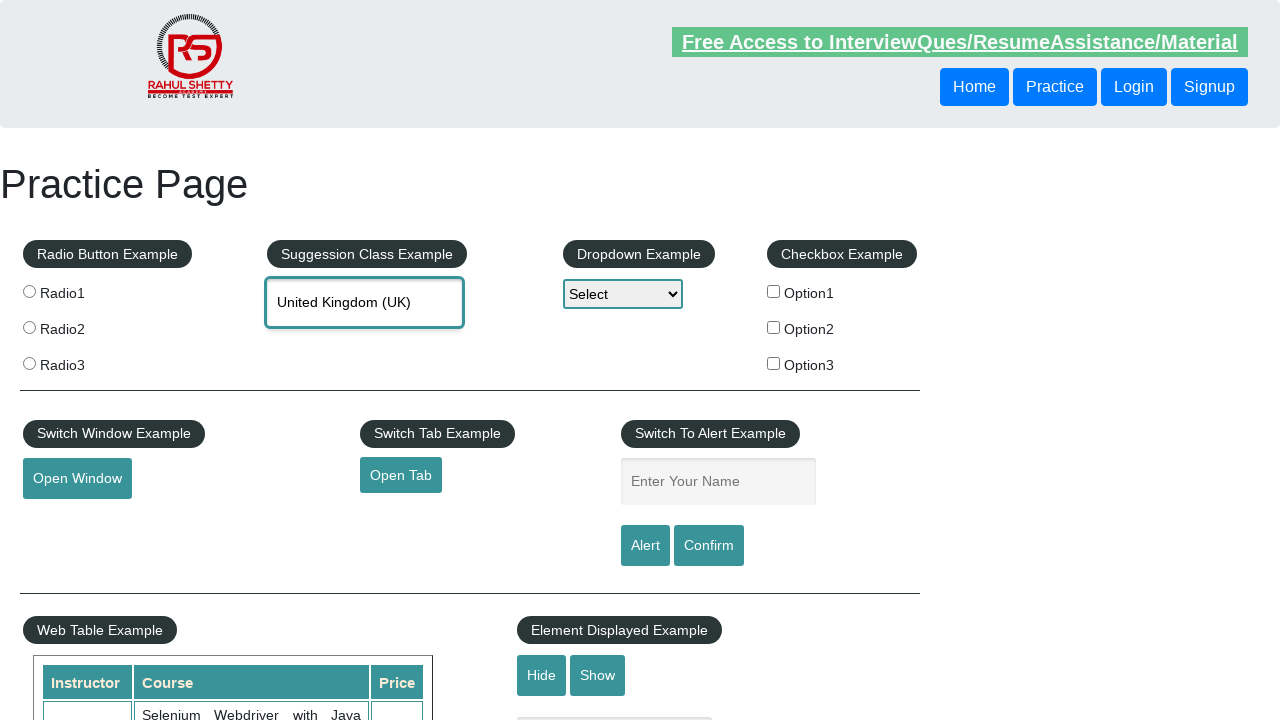

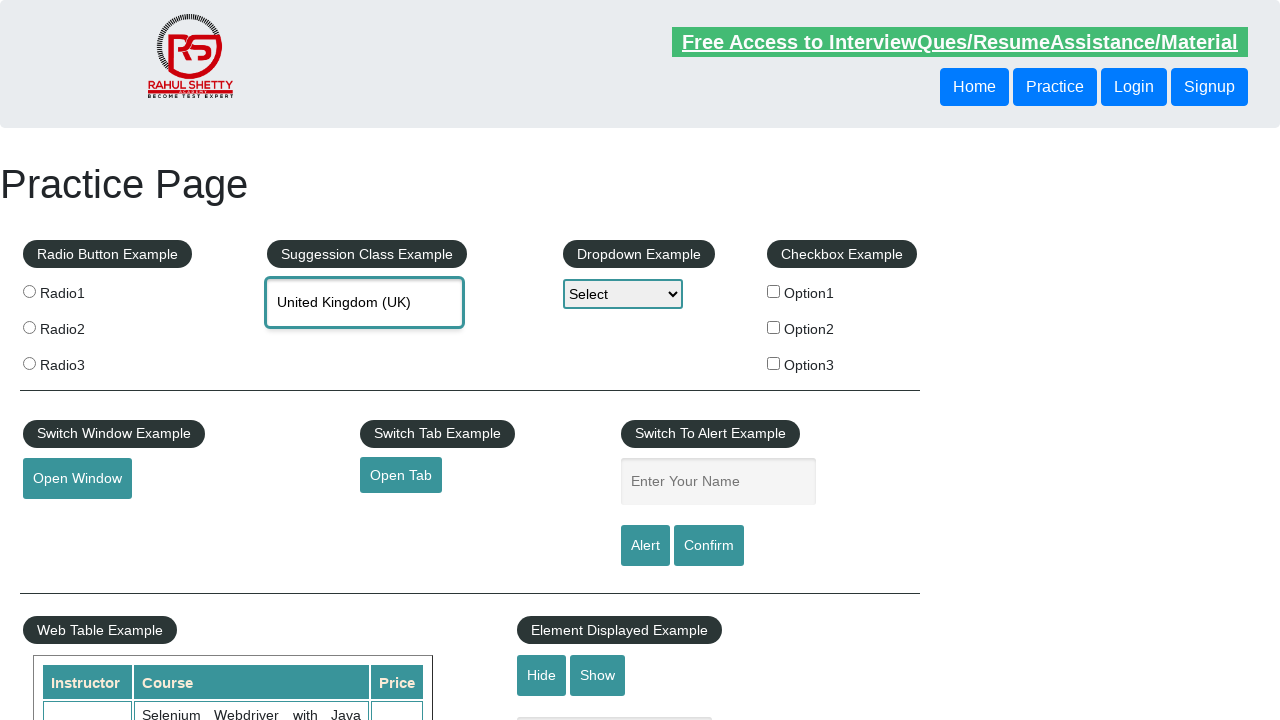